Tests basic navigation by visiting Climate Audit website, verifying the page title is correct, then navigating to a Watts Up With That article about solar ultraviolet measurements.

Starting URL: http://climateaudit.org

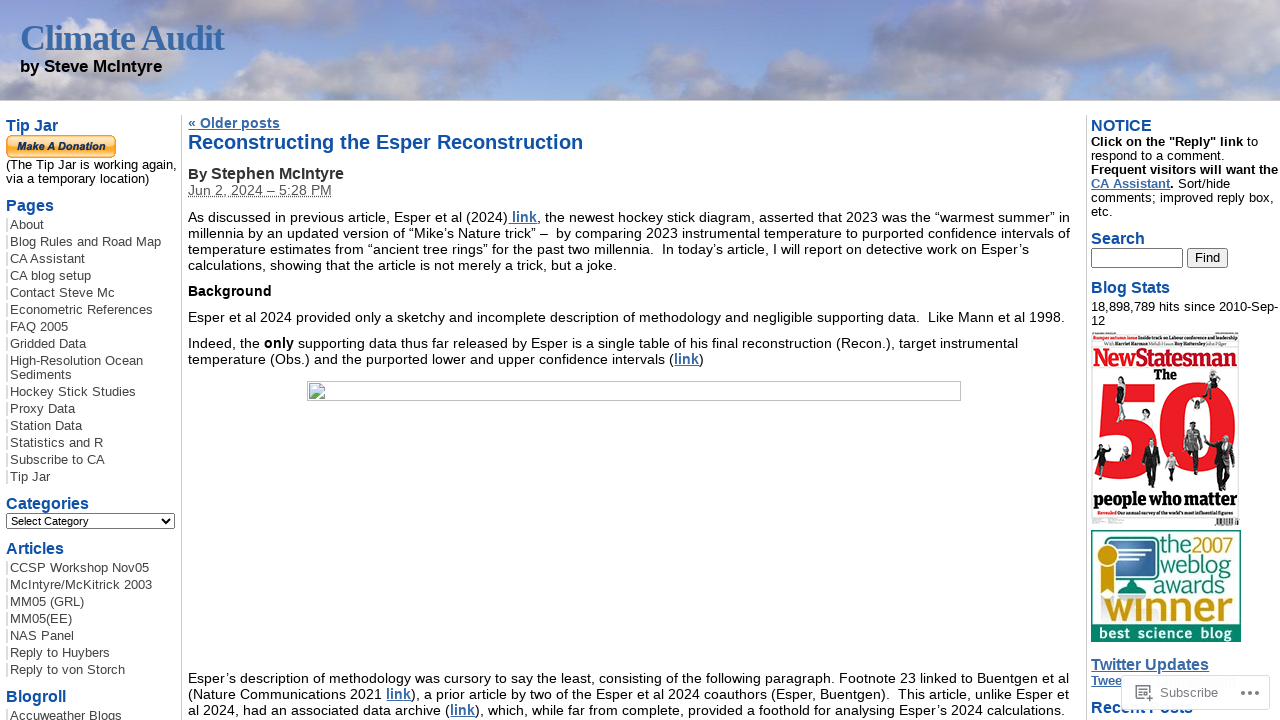

Verified page title is 'Climate Audit'
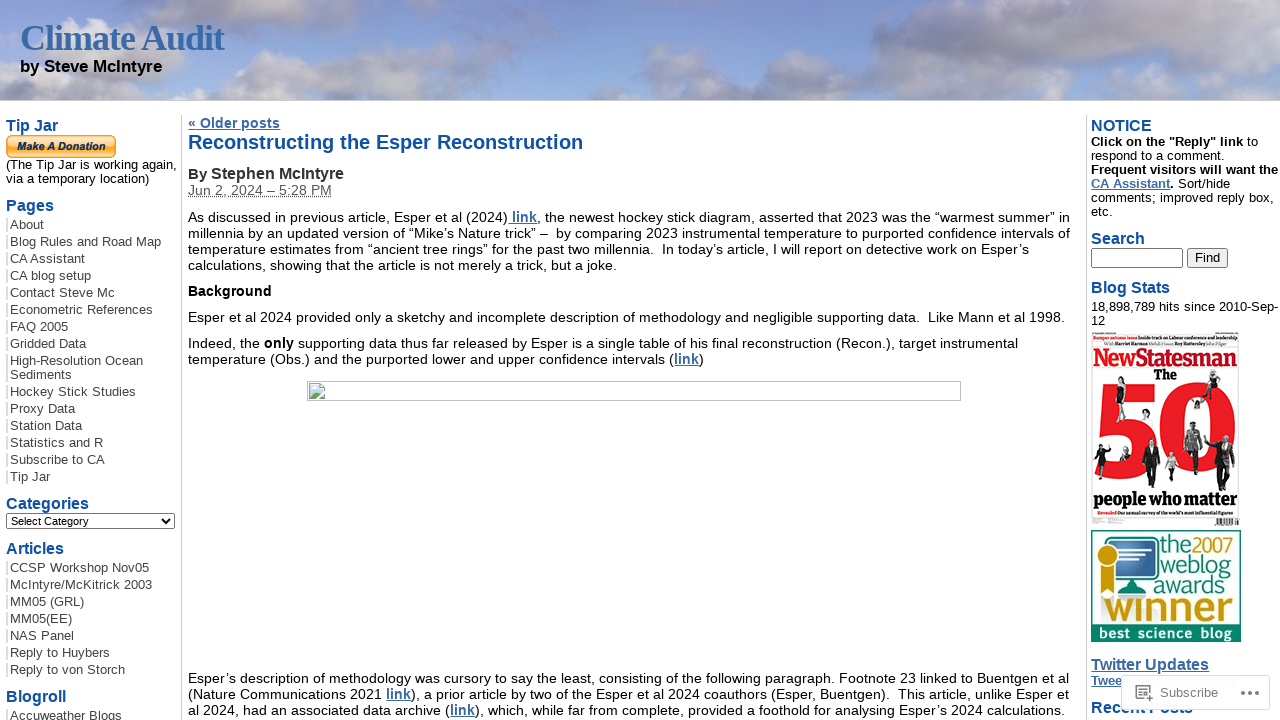

Navigated to Watts Up With That article about solar ultraviolet measurements
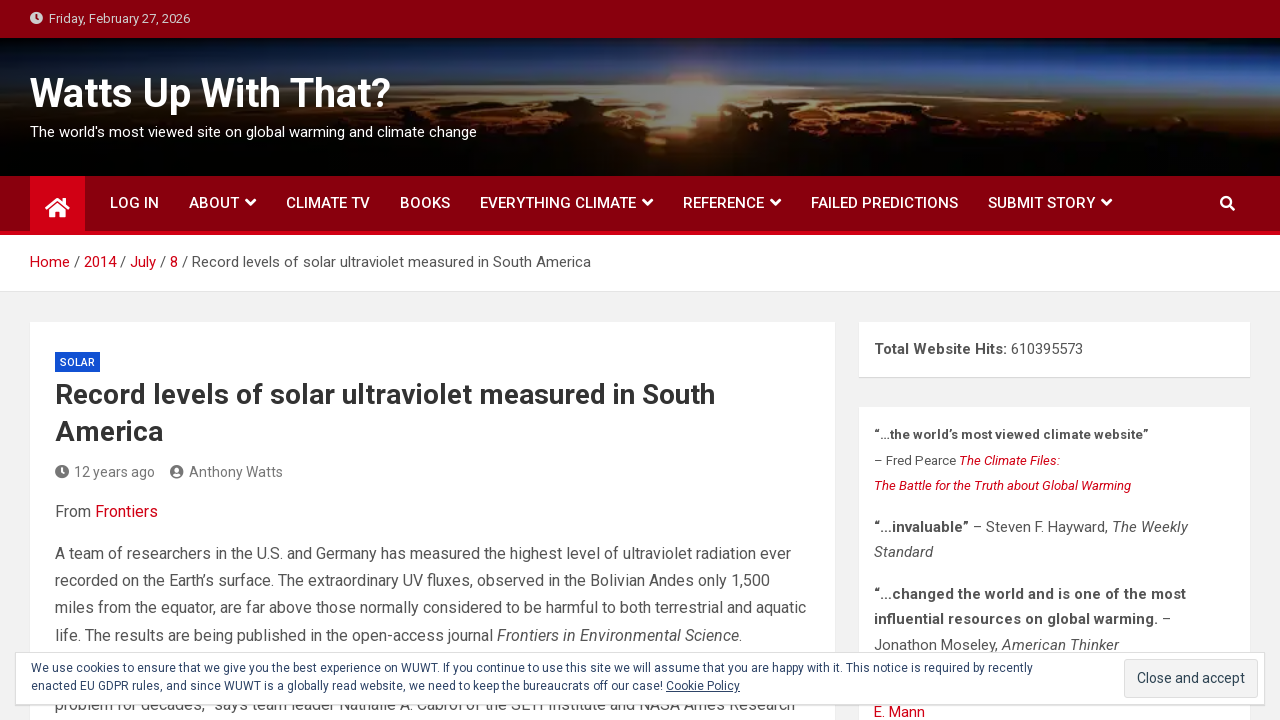

Page DOM content loaded
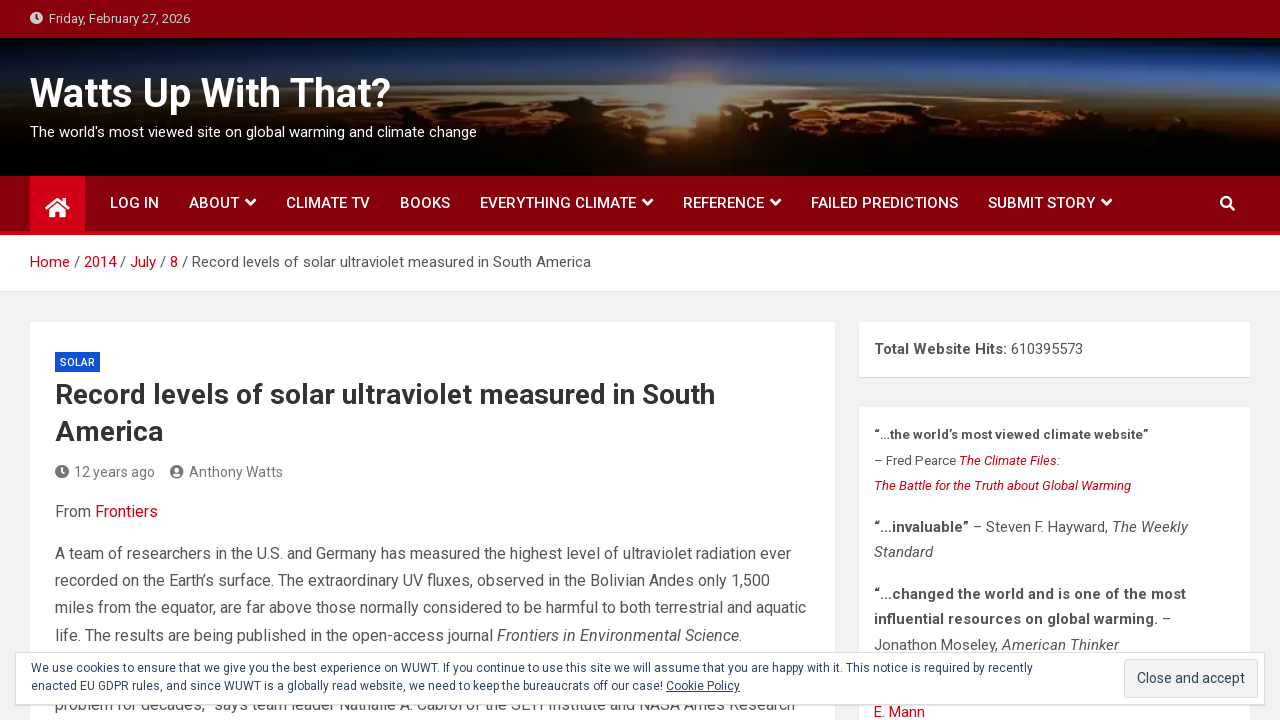

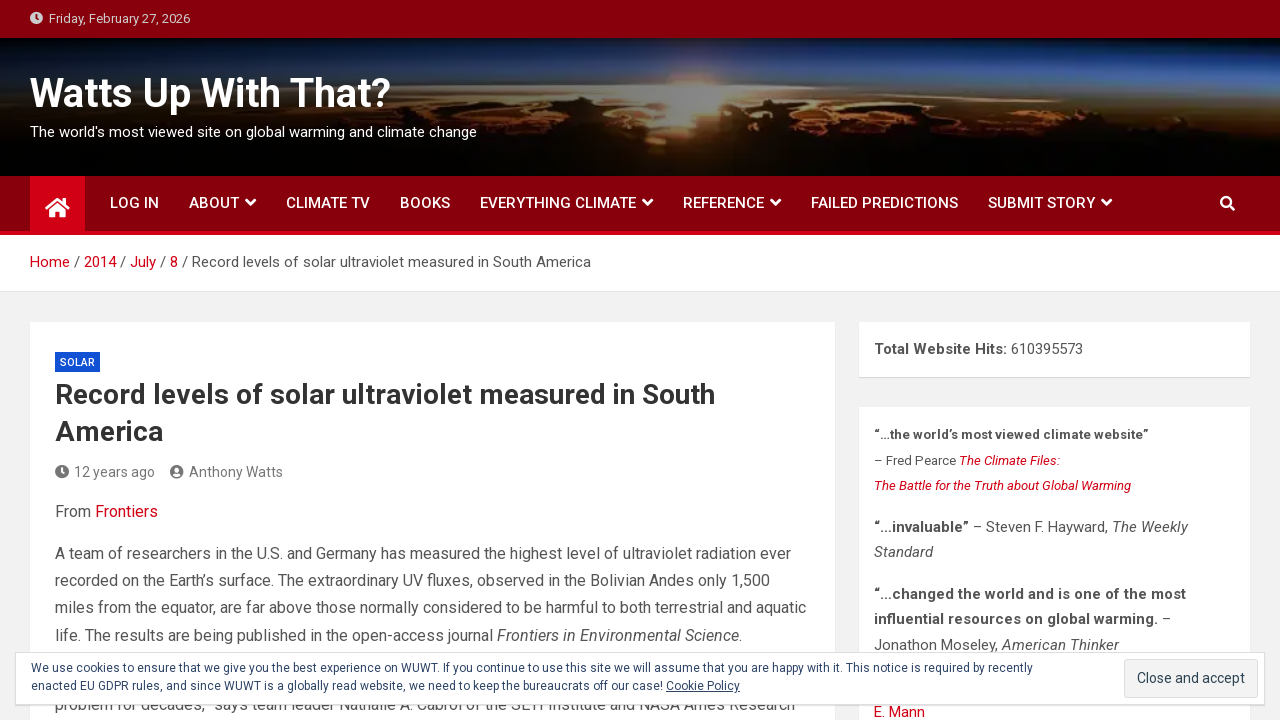